Navigates to a TechRadar Surface Pro 4 review article and scrolls down the page multiple times to simulate reading the full review.

Starting URL: http://www.techradar.com/us/reviews/pc-mac/tablets/microsoft-surface-pro-4-1290285/review

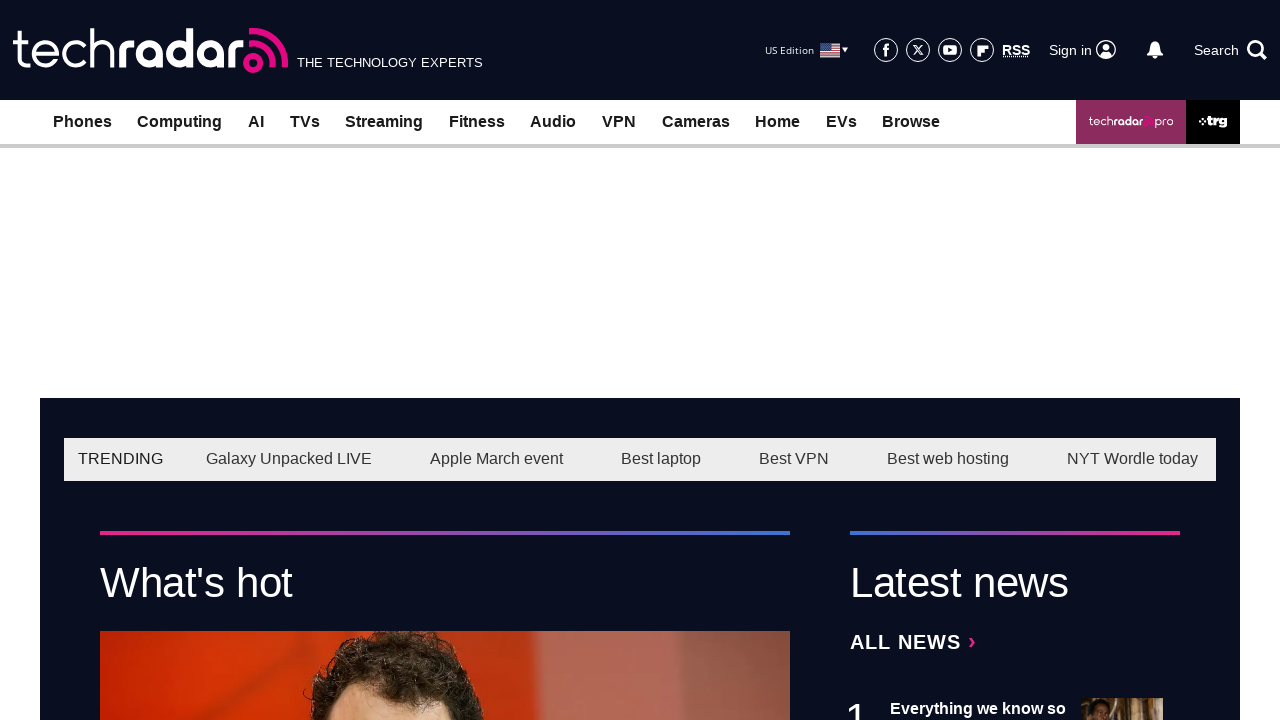

Waited for page to reach domcontentloaded state
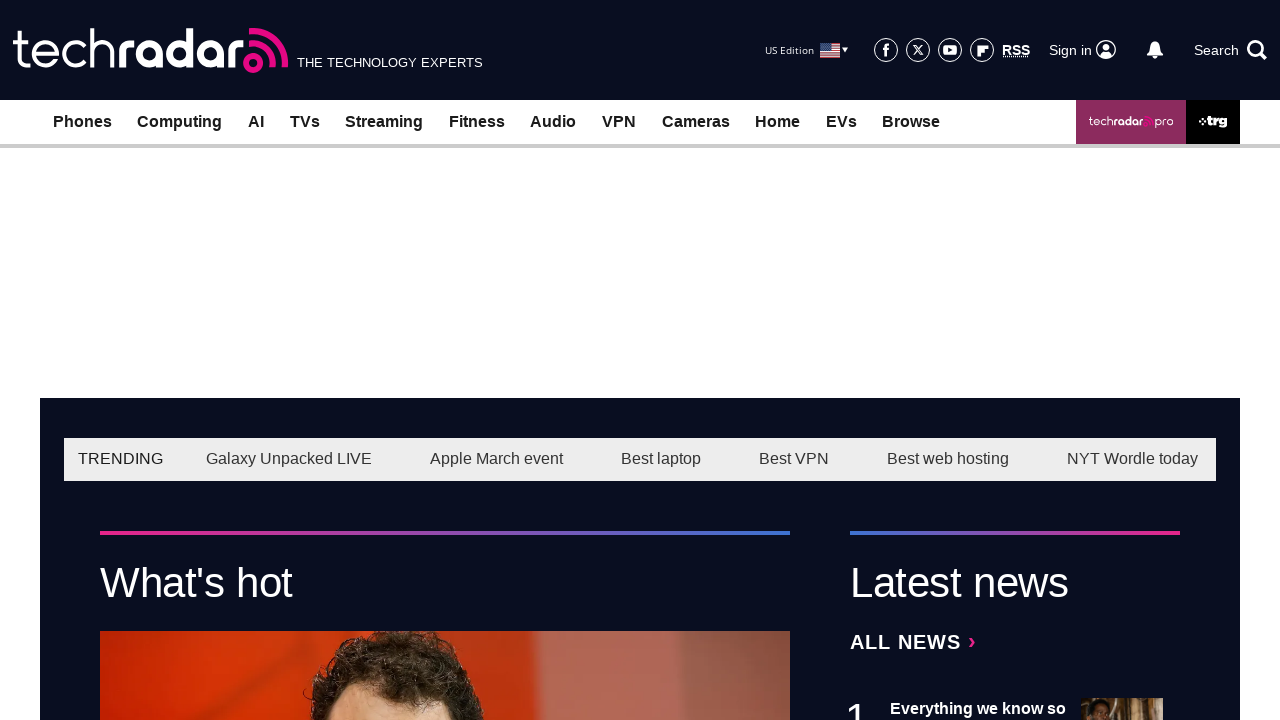

Waited 5 seconds for page content to fully load
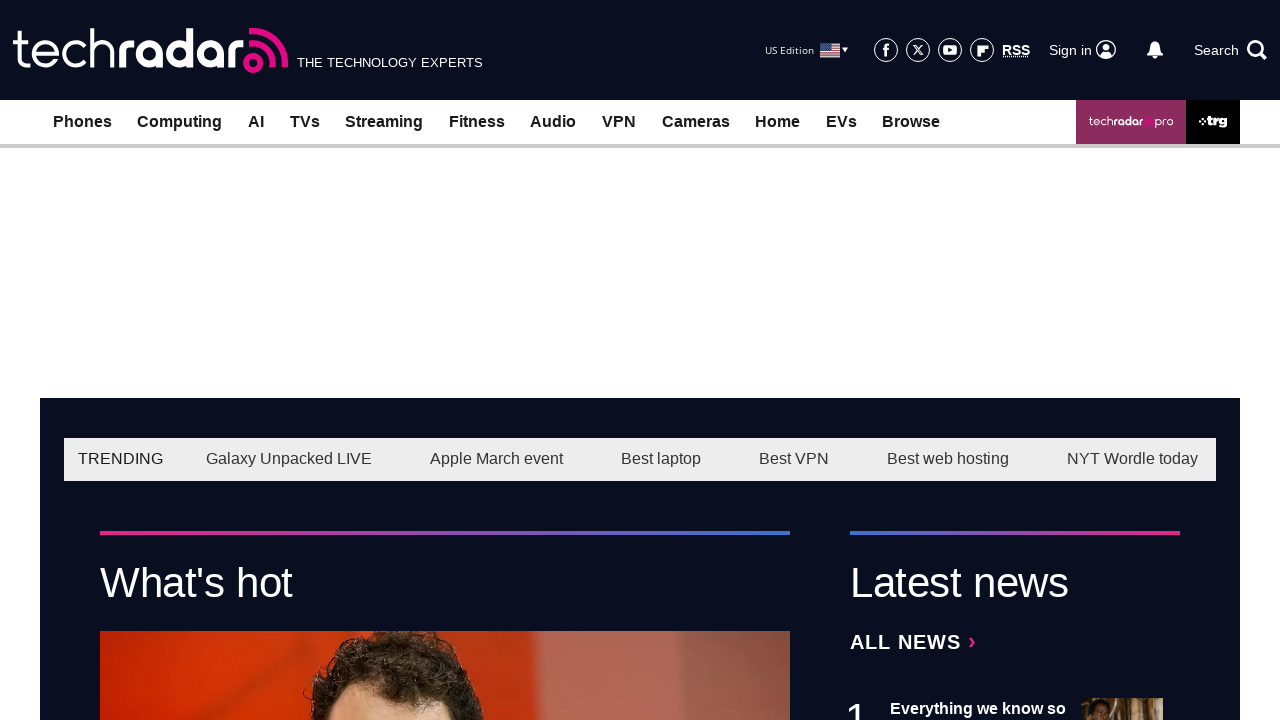

Scrolled down page by one viewport height (scroll 1 of 10)
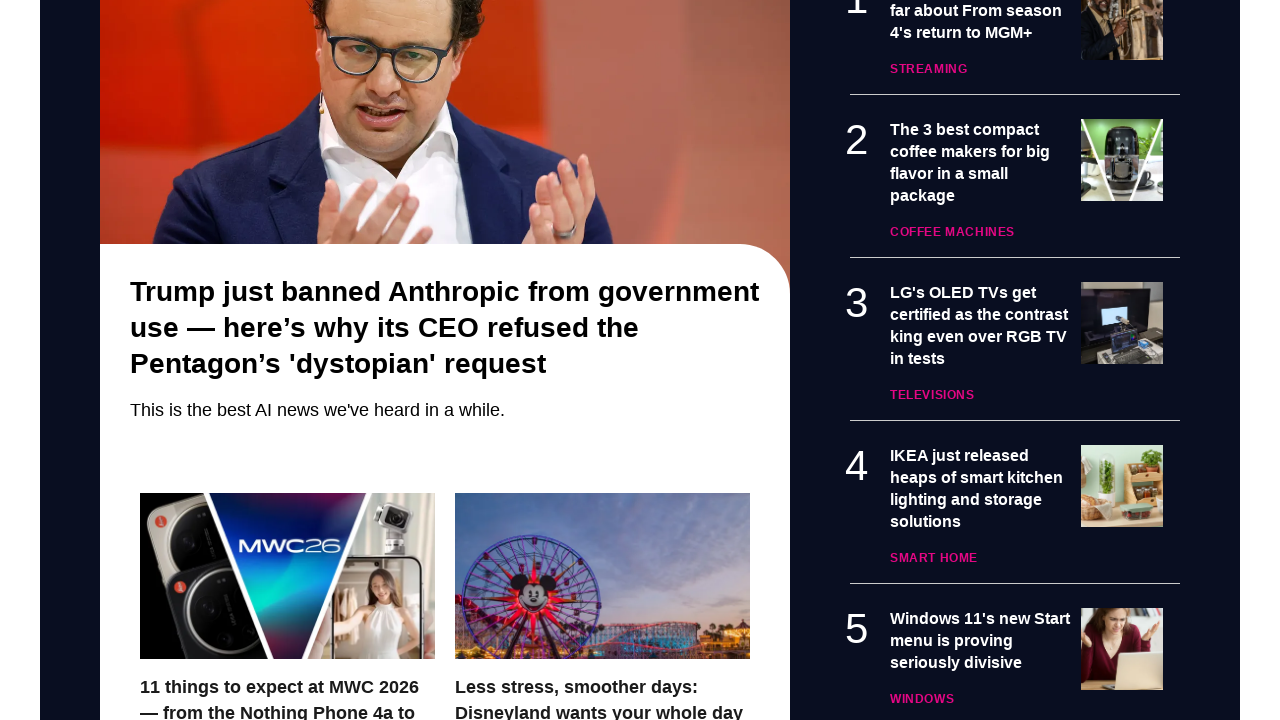

Waited 500ms between scrolls to simulate reading
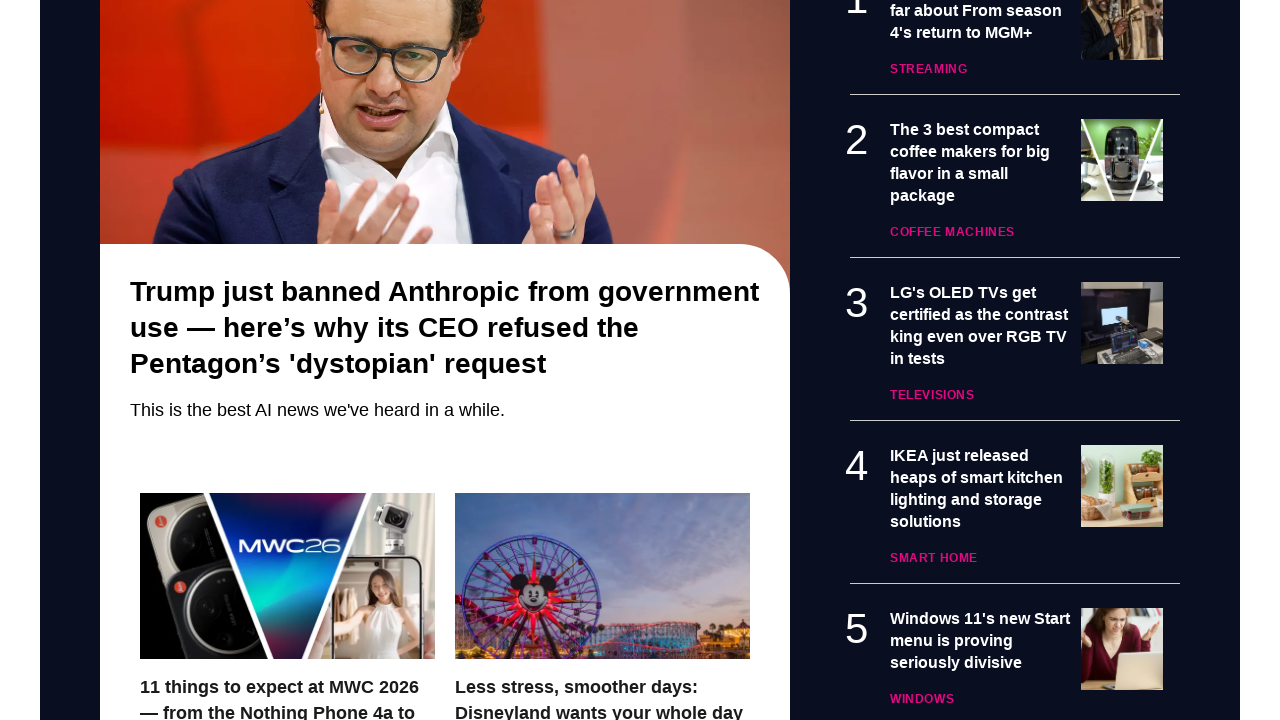

Scrolled down page by one viewport height (scroll 2 of 10)
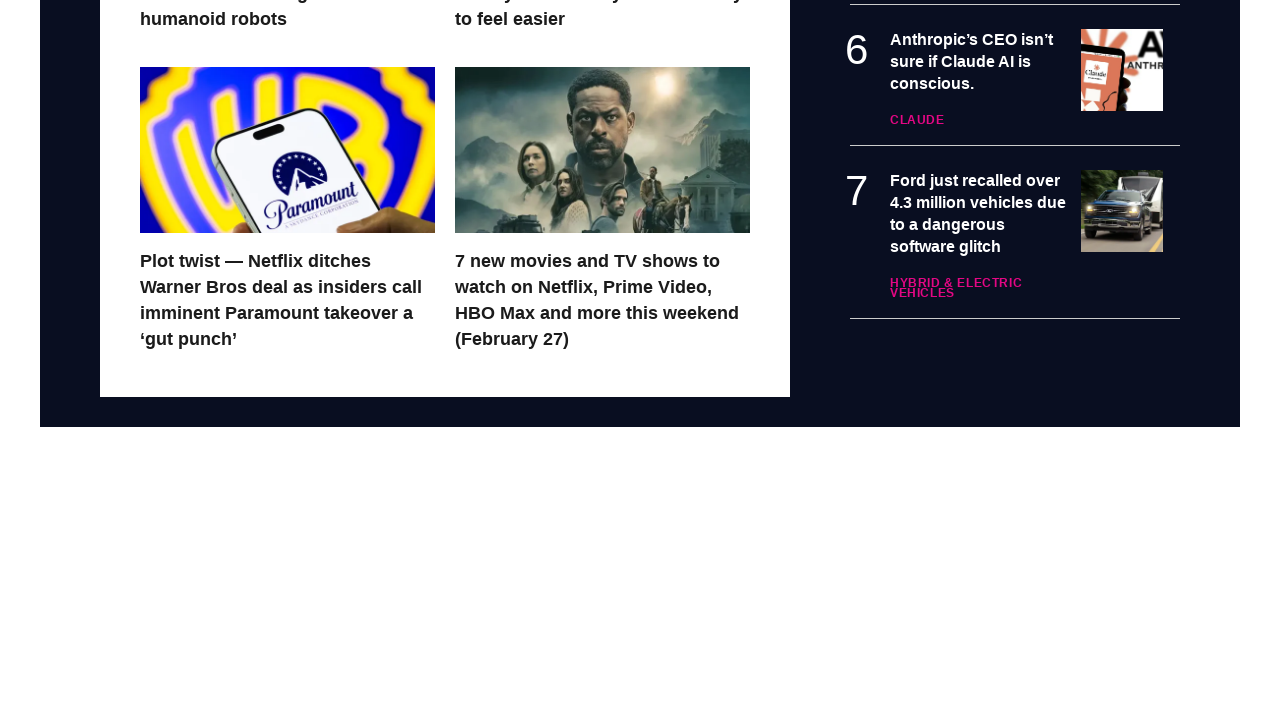

Waited 500ms between scrolls to simulate reading
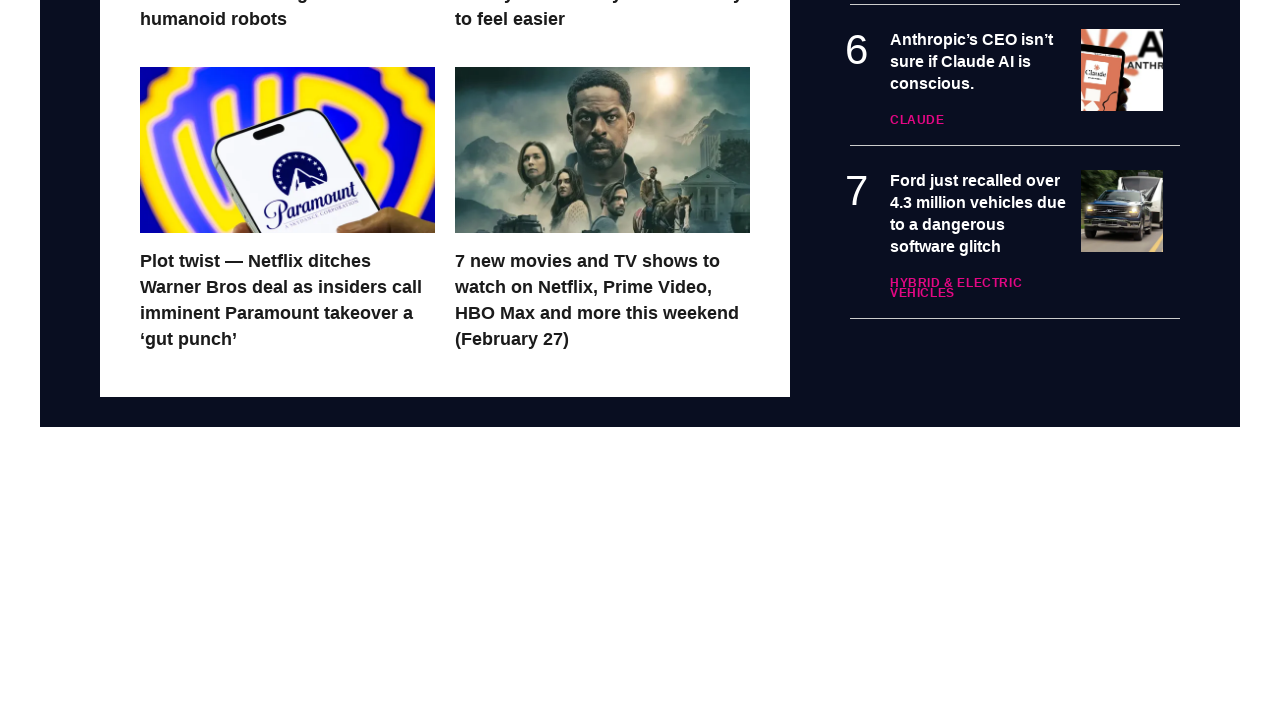

Scrolled down page by one viewport height (scroll 3 of 10)
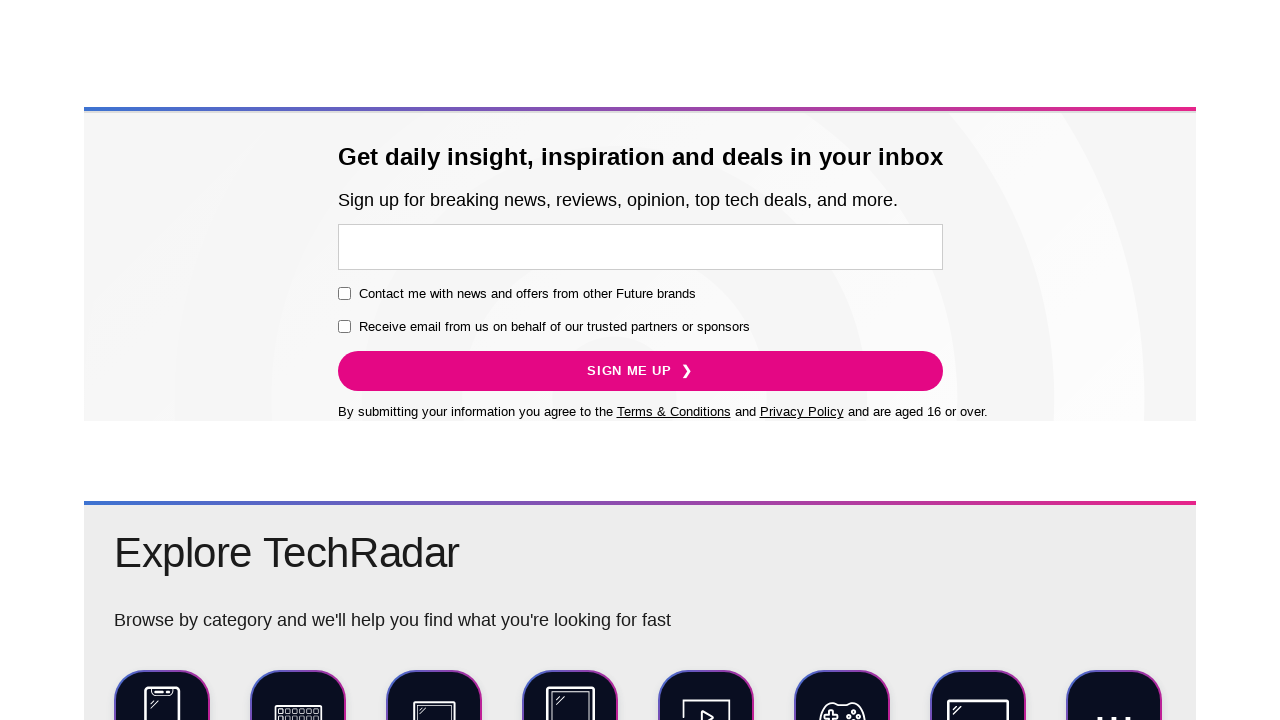

Waited 500ms between scrolls to simulate reading
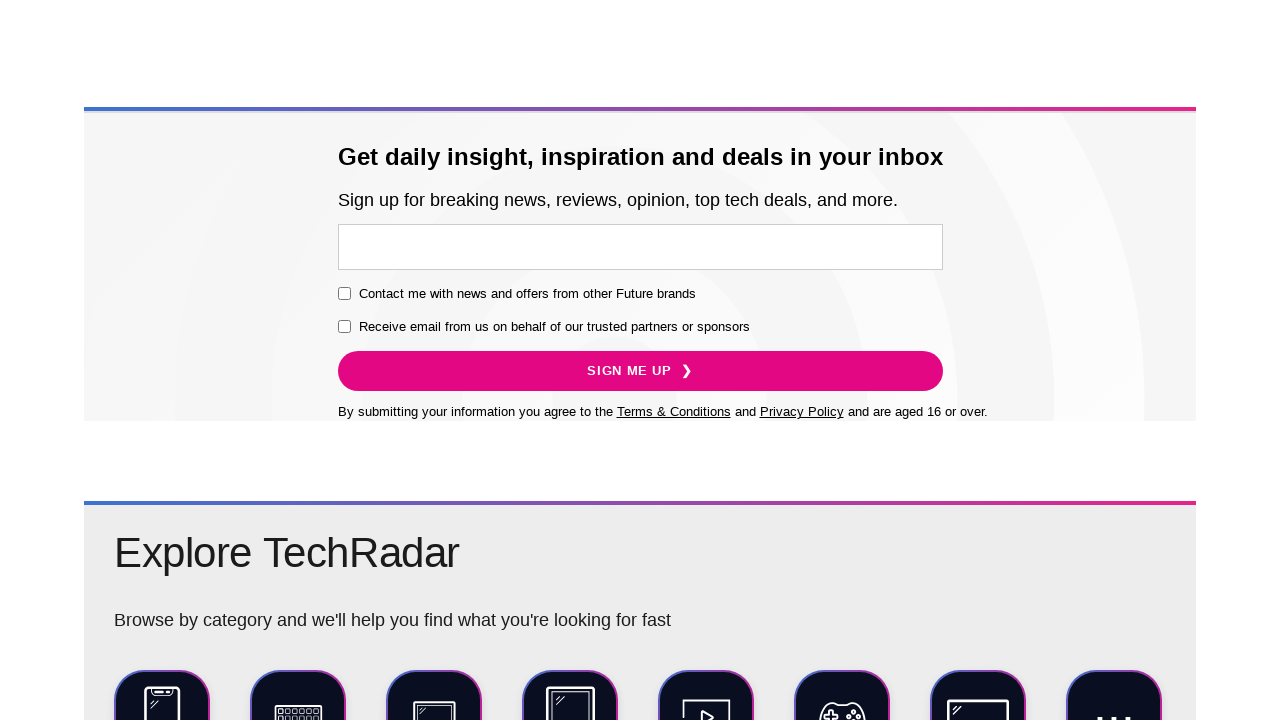

Scrolled down page by one viewport height (scroll 4 of 10)
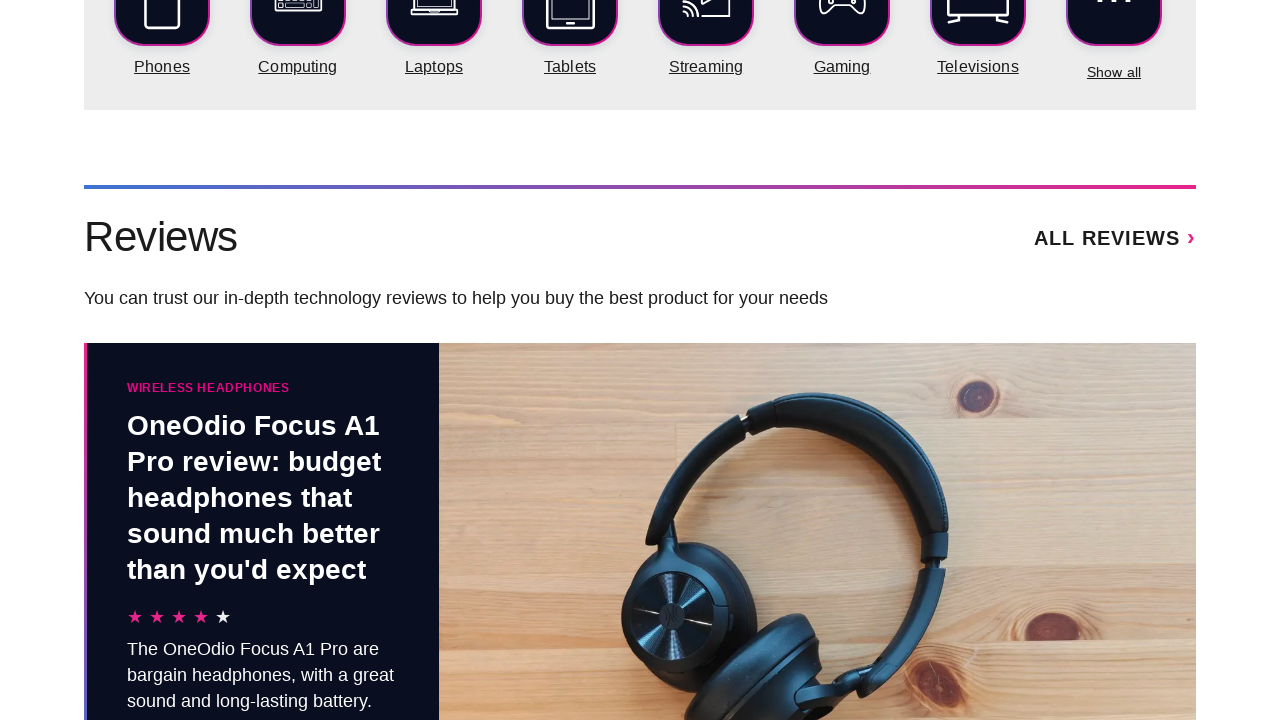

Waited 500ms between scrolls to simulate reading
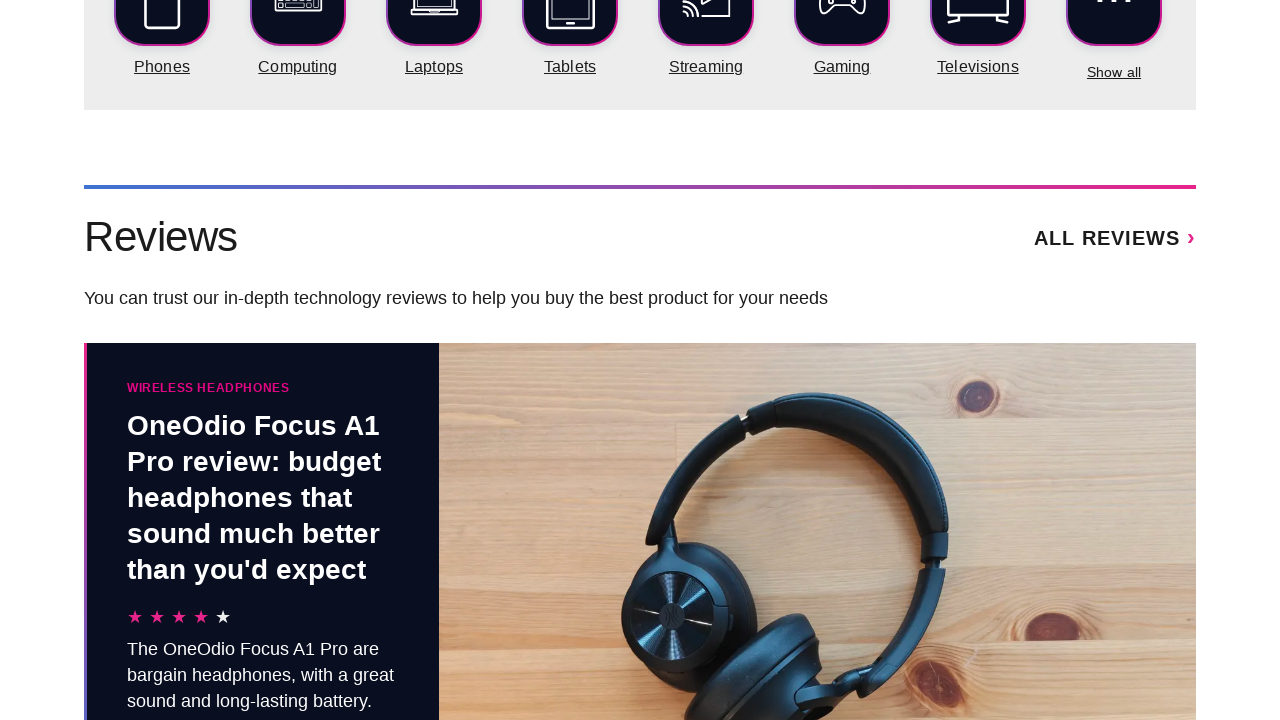

Scrolled down page by one viewport height (scroll 5 of 10)
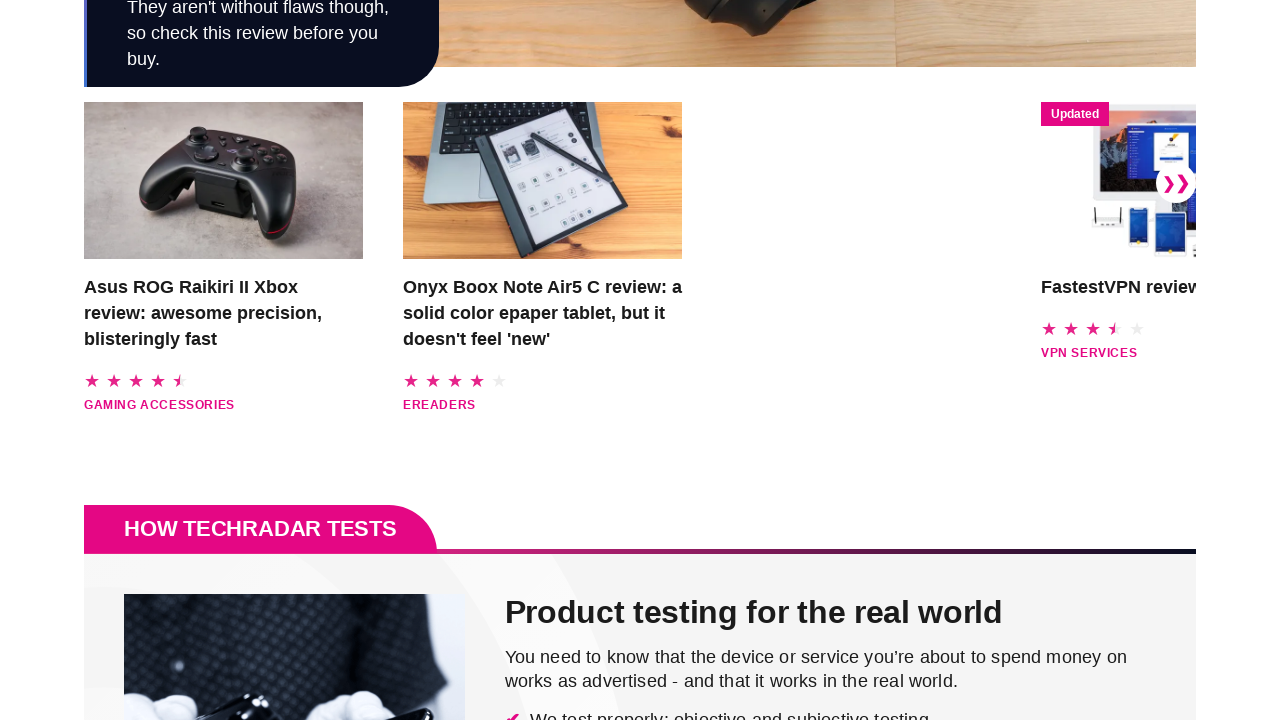

Waited 500ms between scrolls to simulate reading
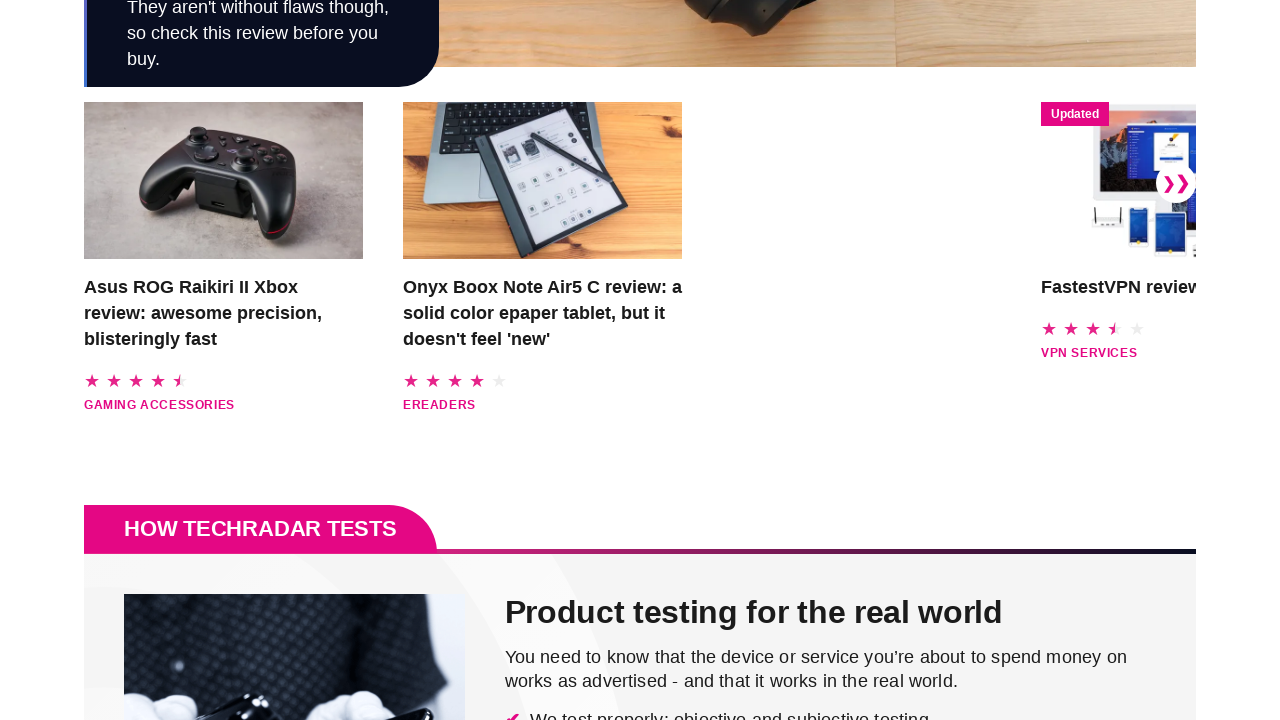

Scrolled down page by one viewport height (scroll 6 of 10)
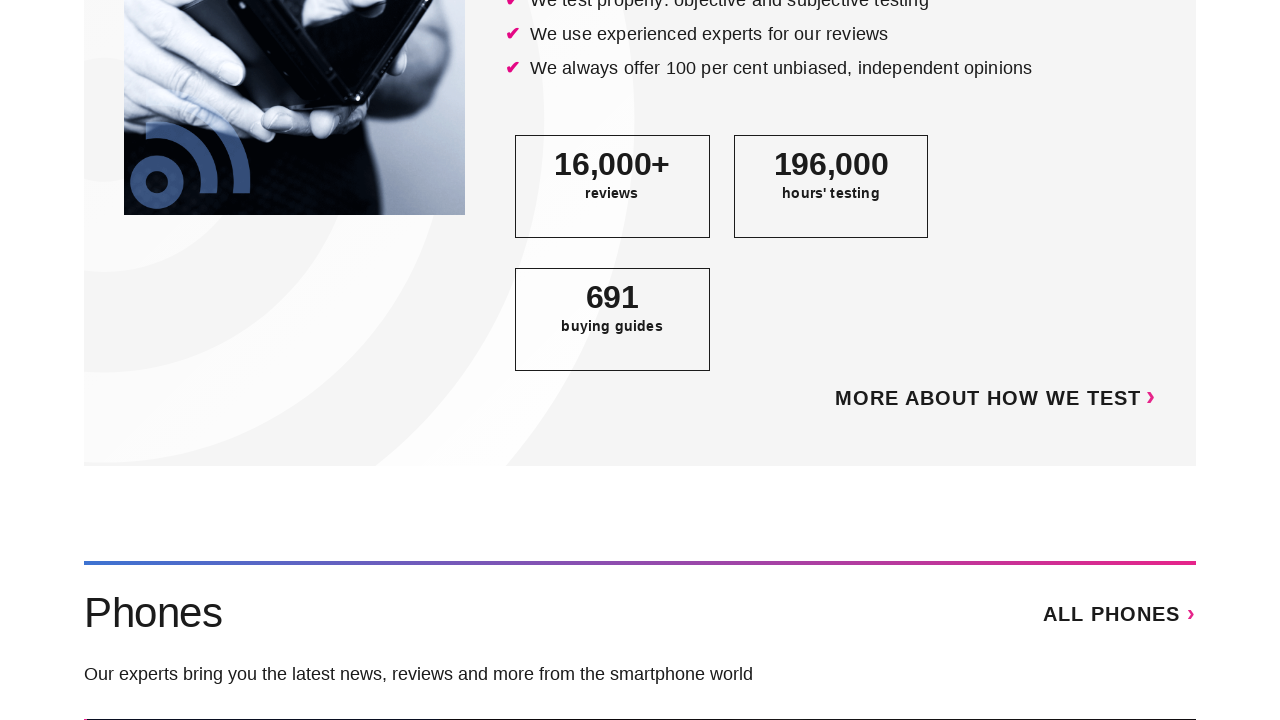

Waited 500ms between scrolls to simulate reading
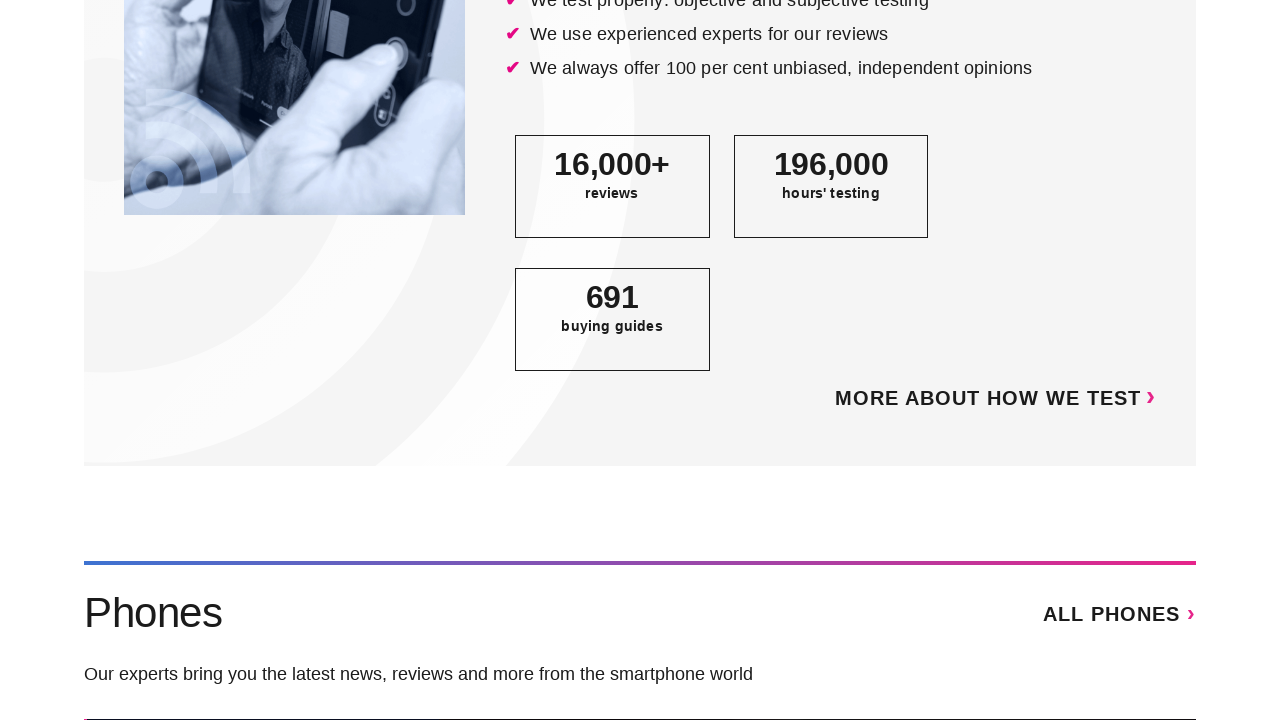

Scrolled down page by one viewport height (scroll 7 of 10)
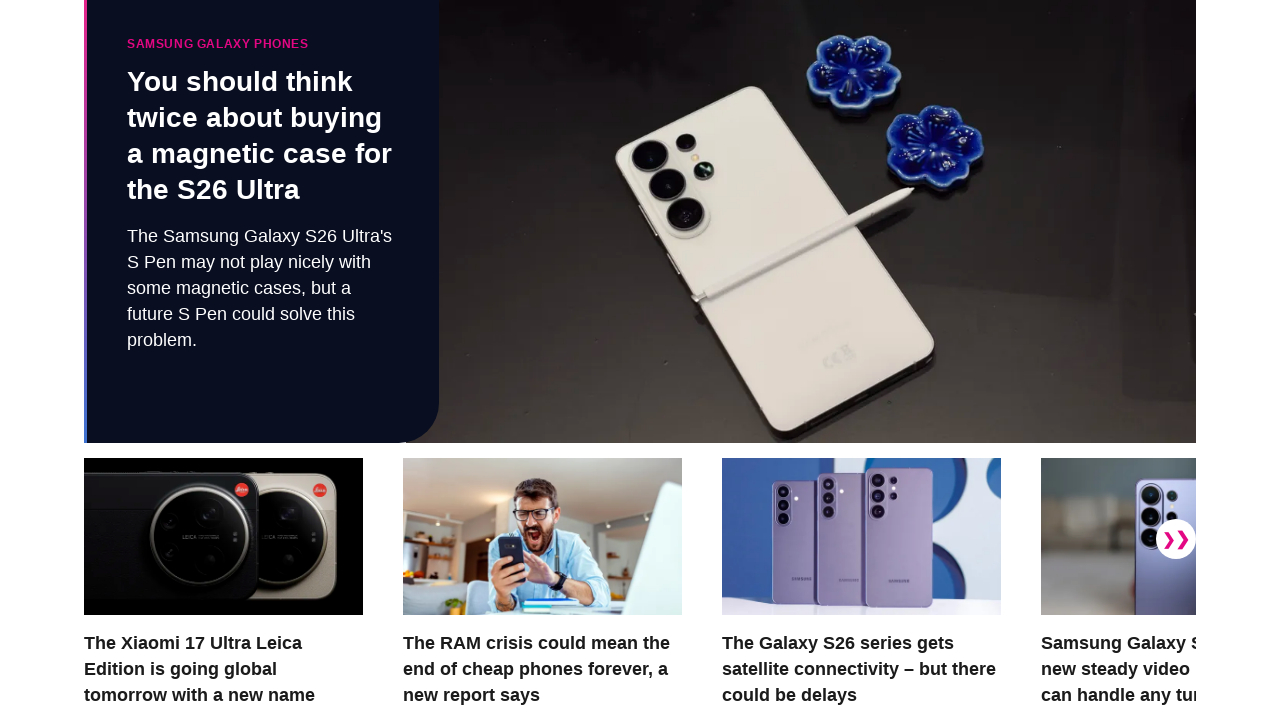

Waited 500ms between scrolls to simulate reading
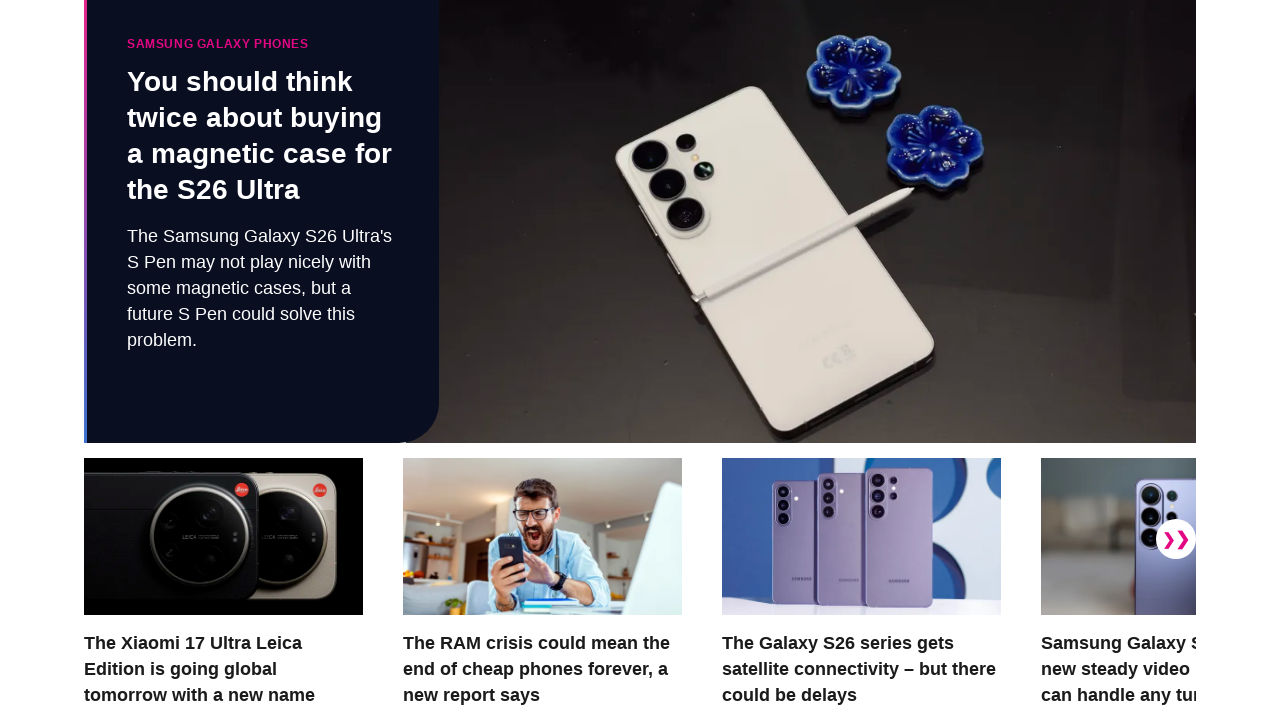

Scrolled down page by one viewport height (scroll 8 of 10)
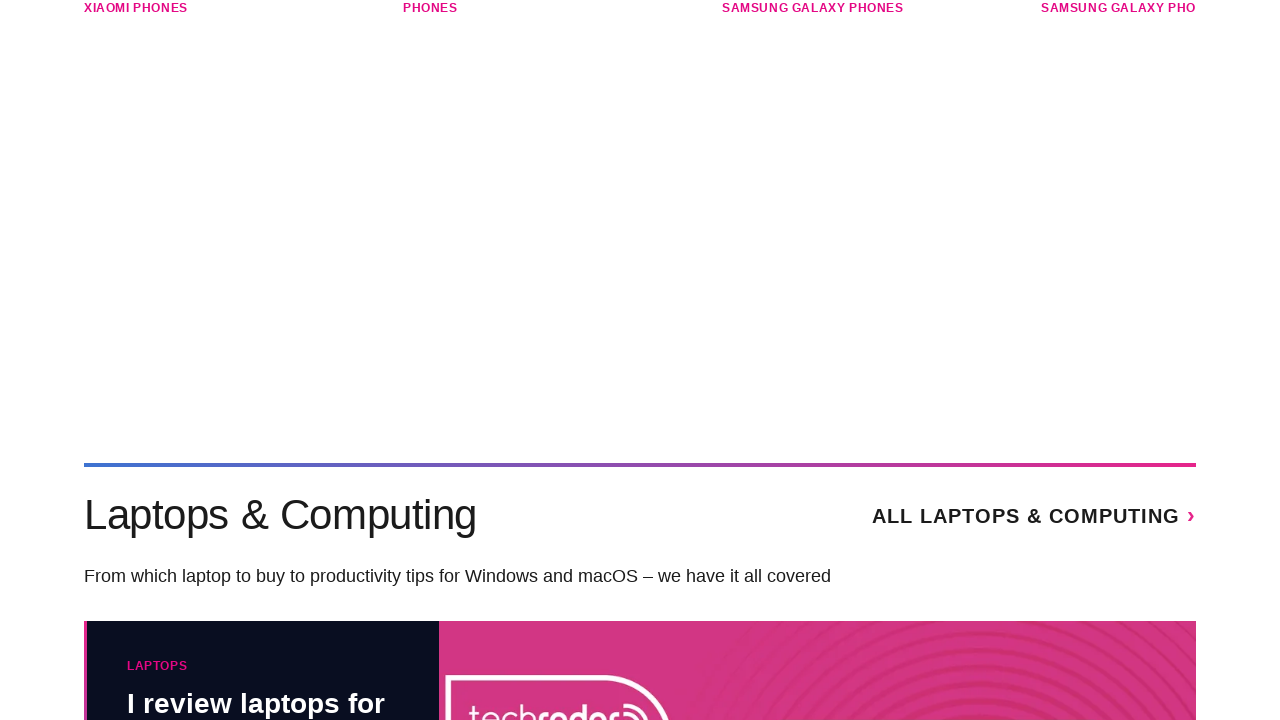

Waited 500ms between scrolls to simulate reading
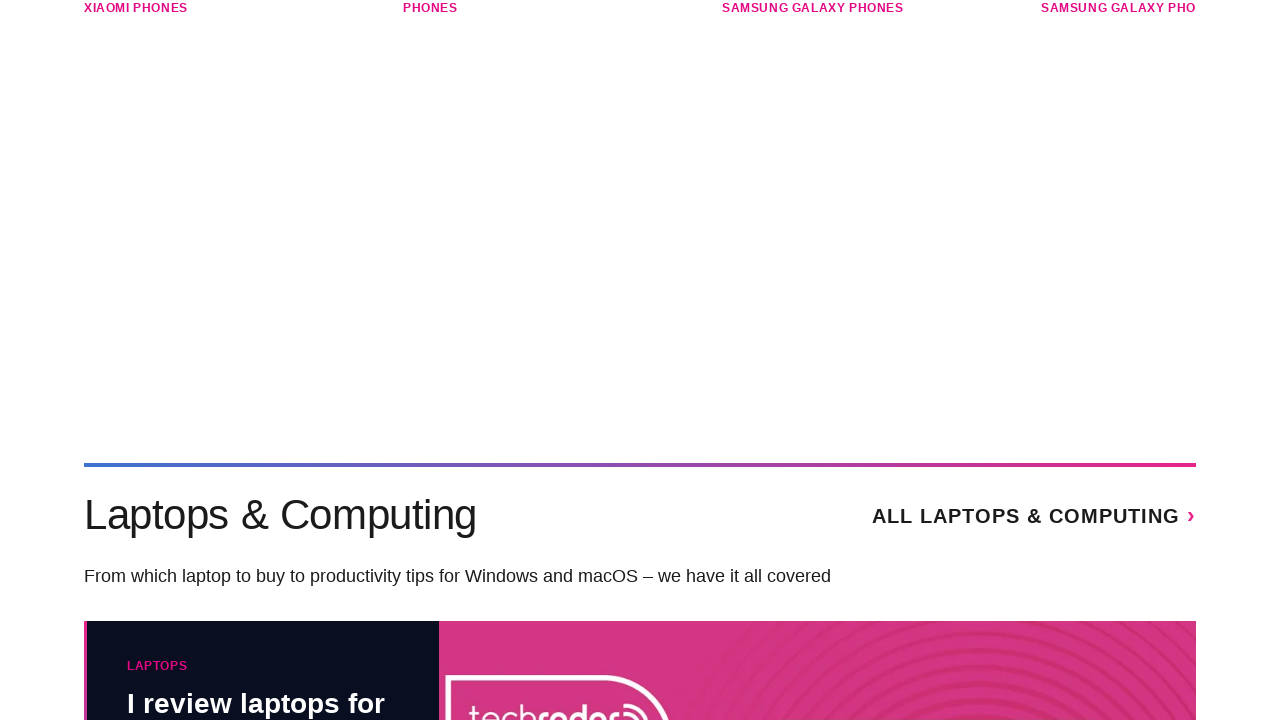

Scrolled down page by one viewport height (scroll 9 of 10)
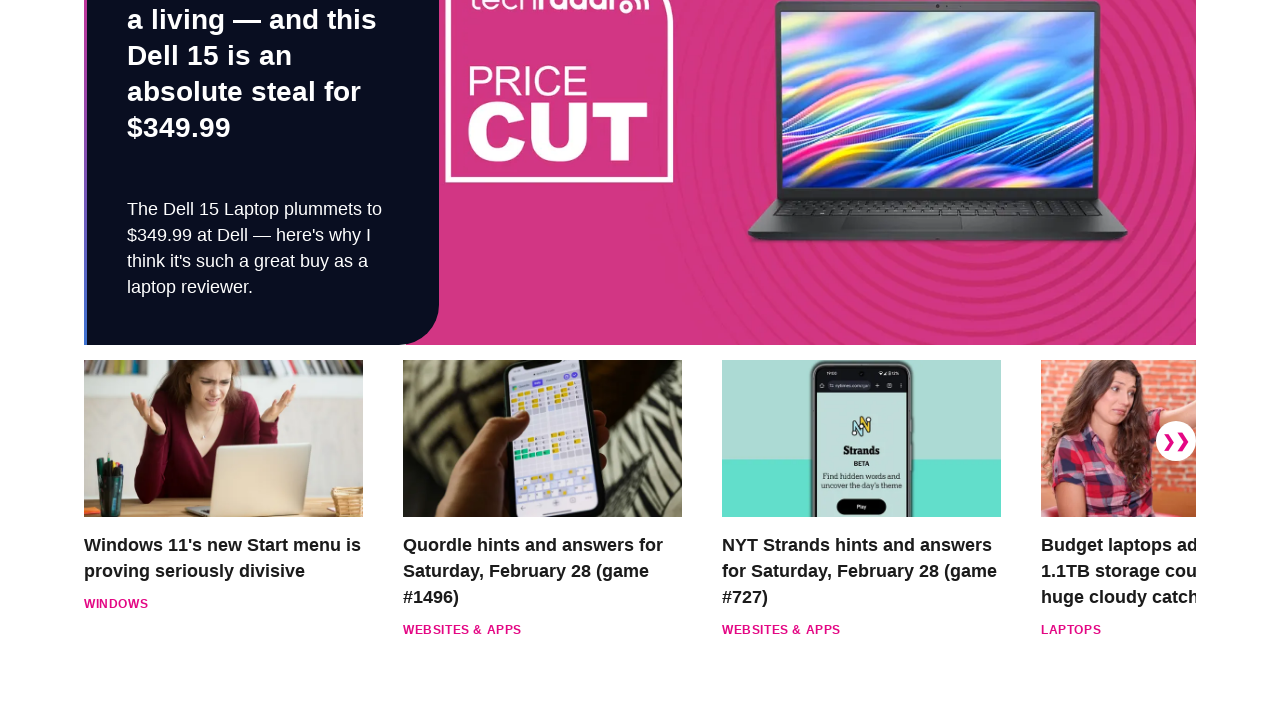

Waited 500ms between scrolls to simulate reading
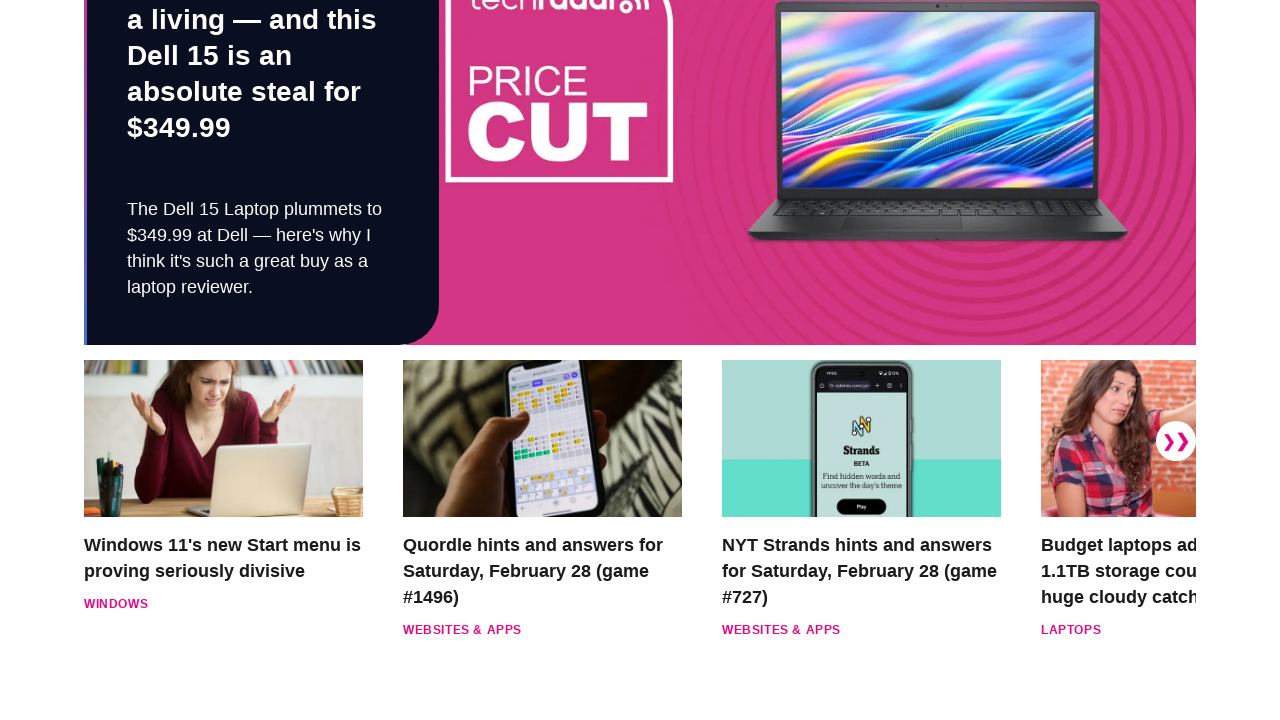

Scrolled down page by one viewport height (scroll 10 of 10)
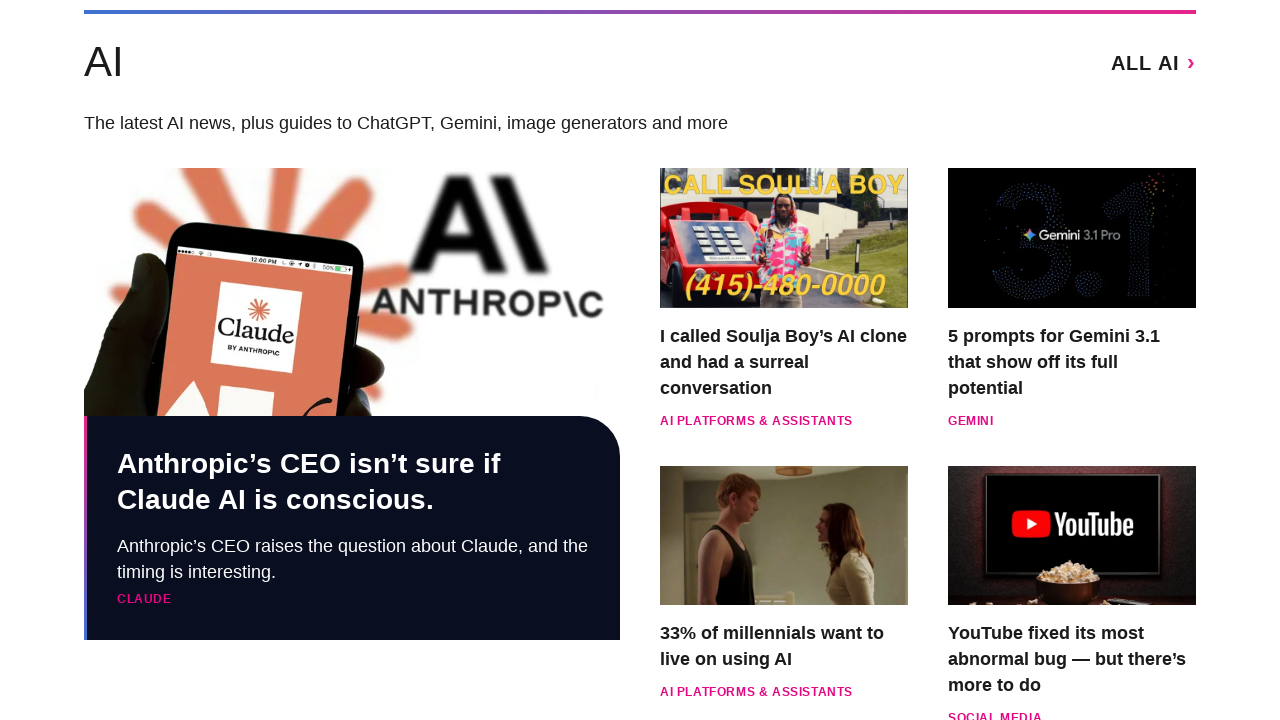

Waited 500ms between scrolls to simulate reading
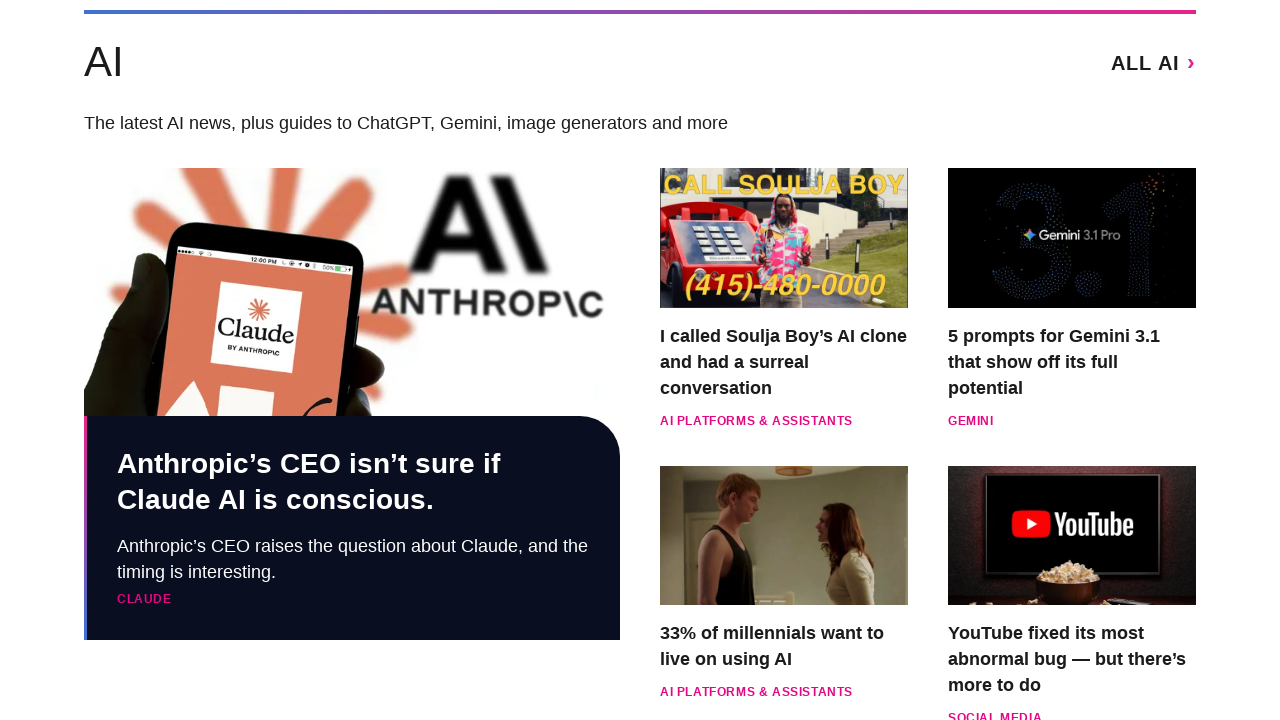

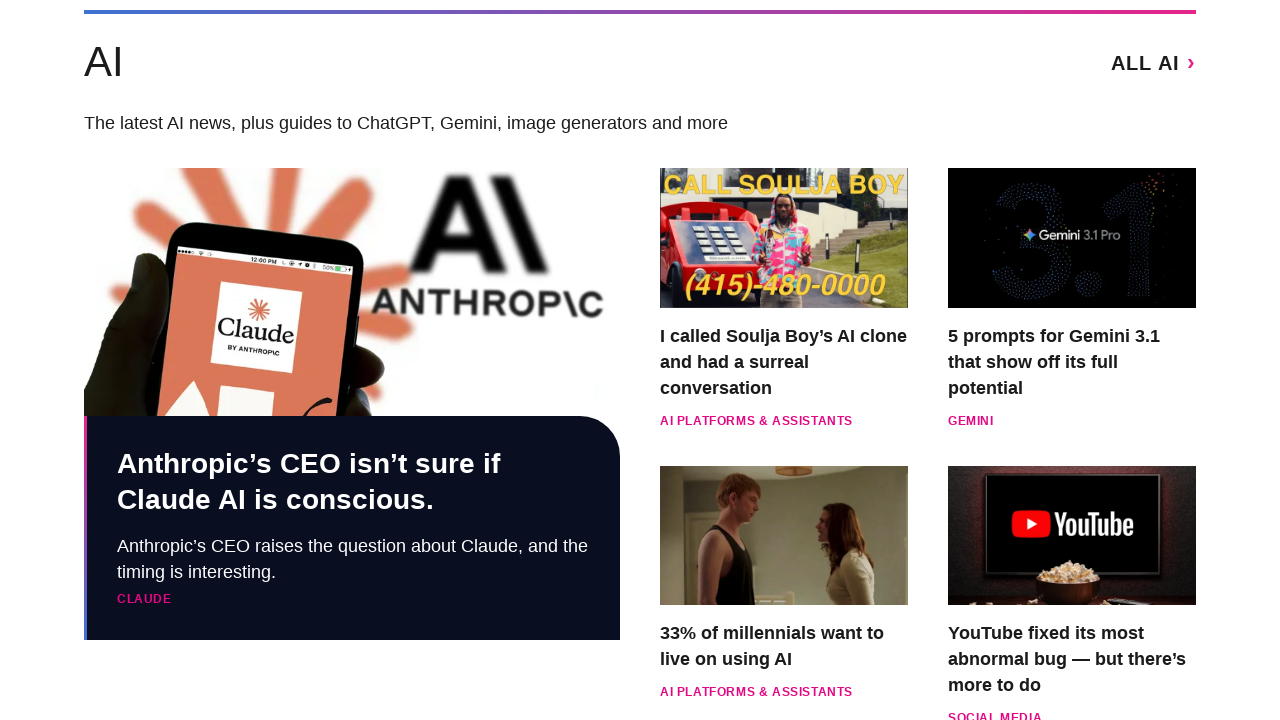